Tests dropdown selection functionality by selecting an option from a dropdown menu and verifying the selection

Starting URL: http://the-internet.herokuapp.com/dropdown

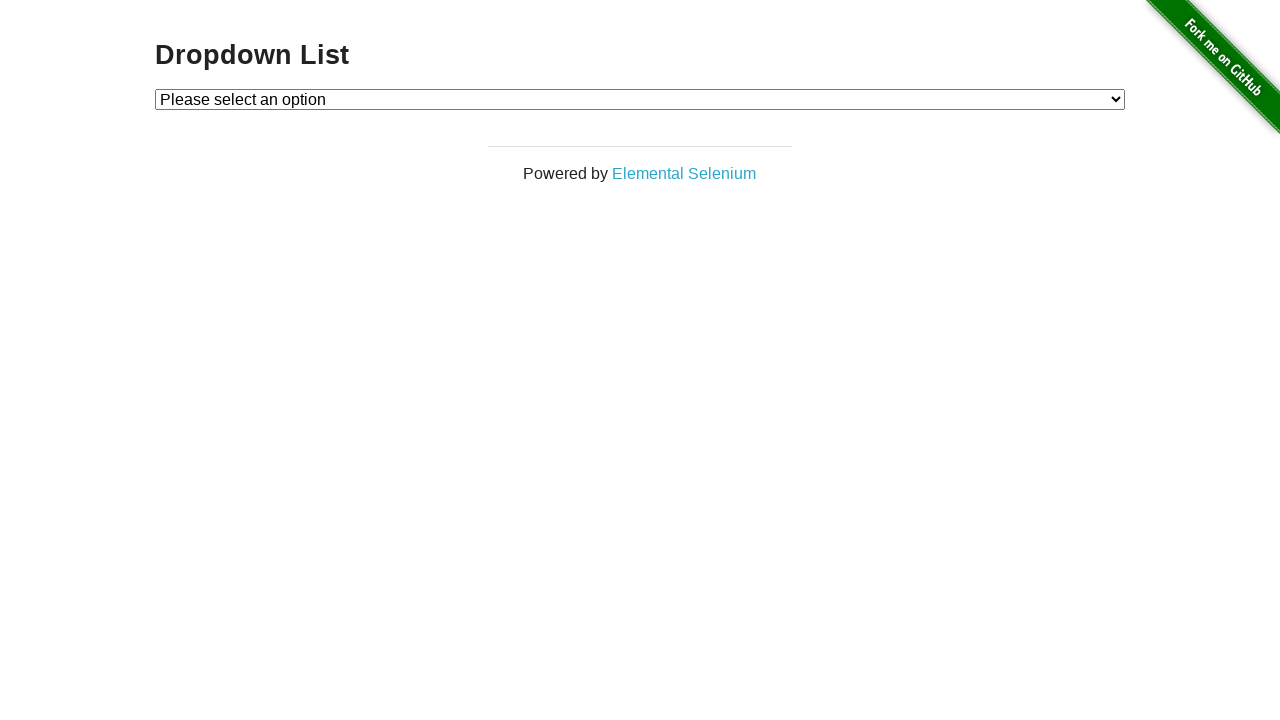

Selected 'Option 2' from the dropdown menu on #dropdown
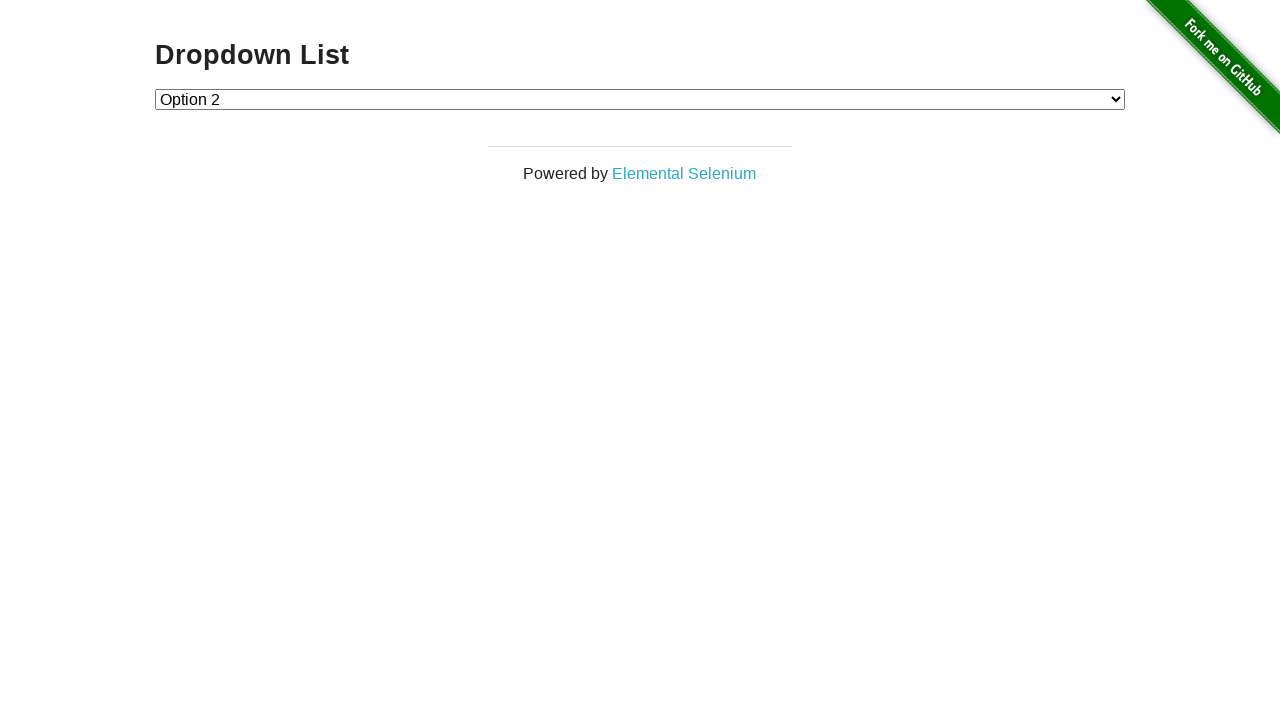

Retrieved the current dropdown selection value
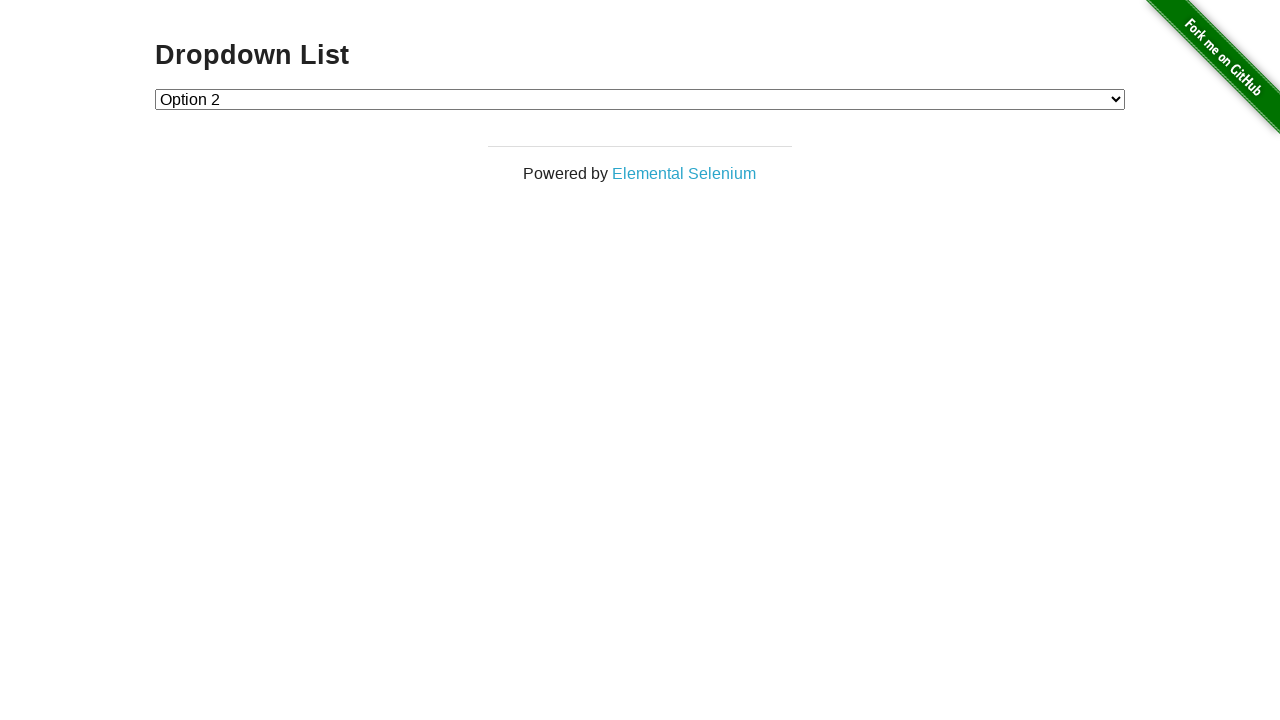

Verified dropdown selection is '2' as expected
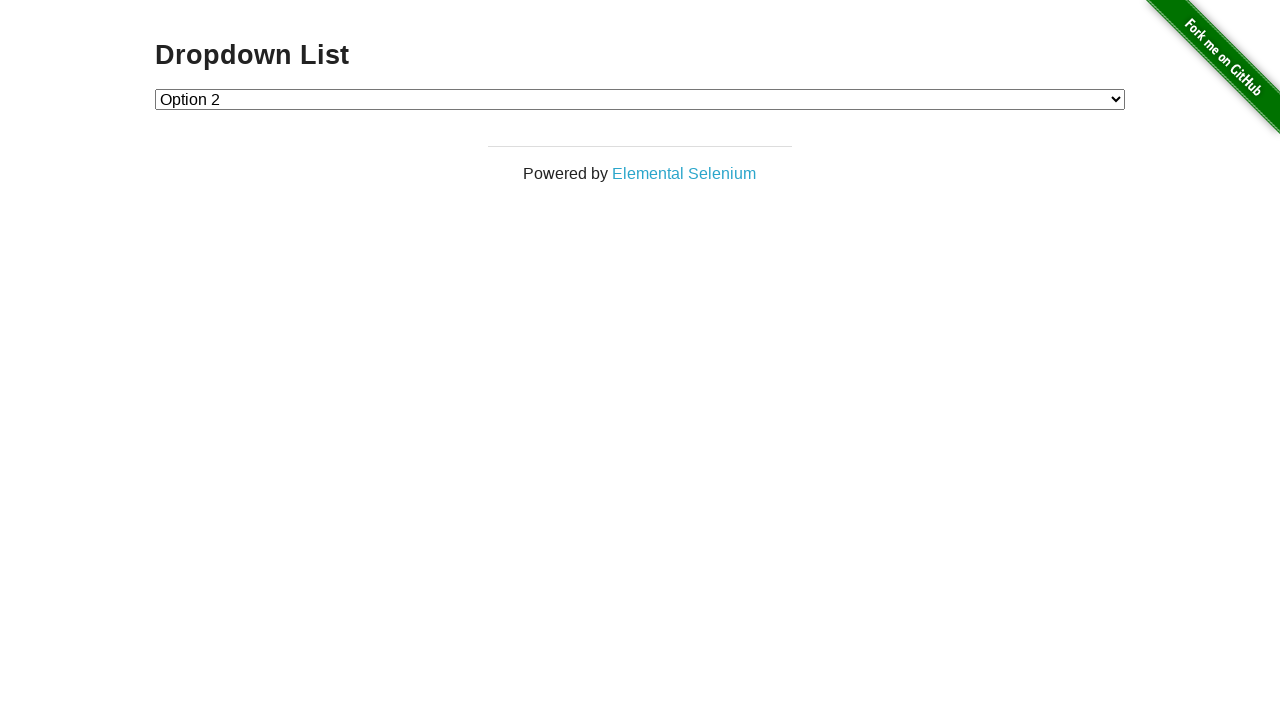

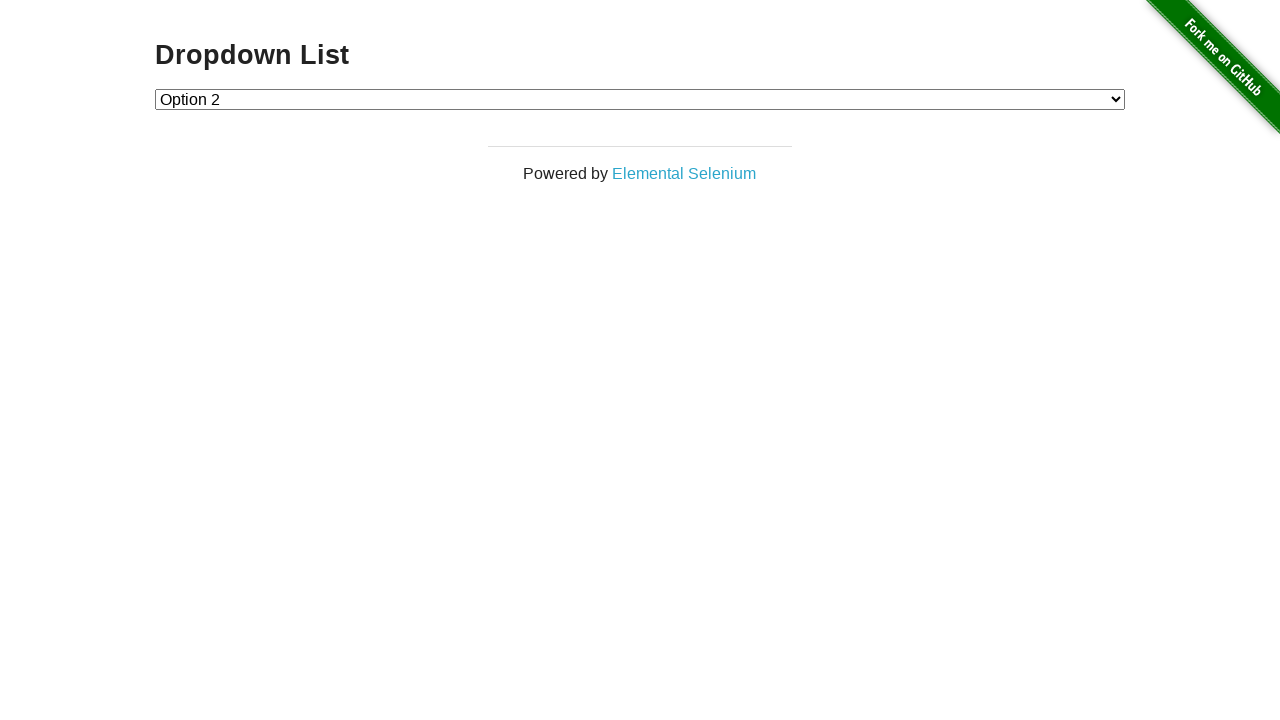